Tests adding a new todo item by typing "Learn Selenium" in the input field and pressing Enter, then verifies the todo was added

Starting URL: https://lambdatest.github.io/sample-todo-app/

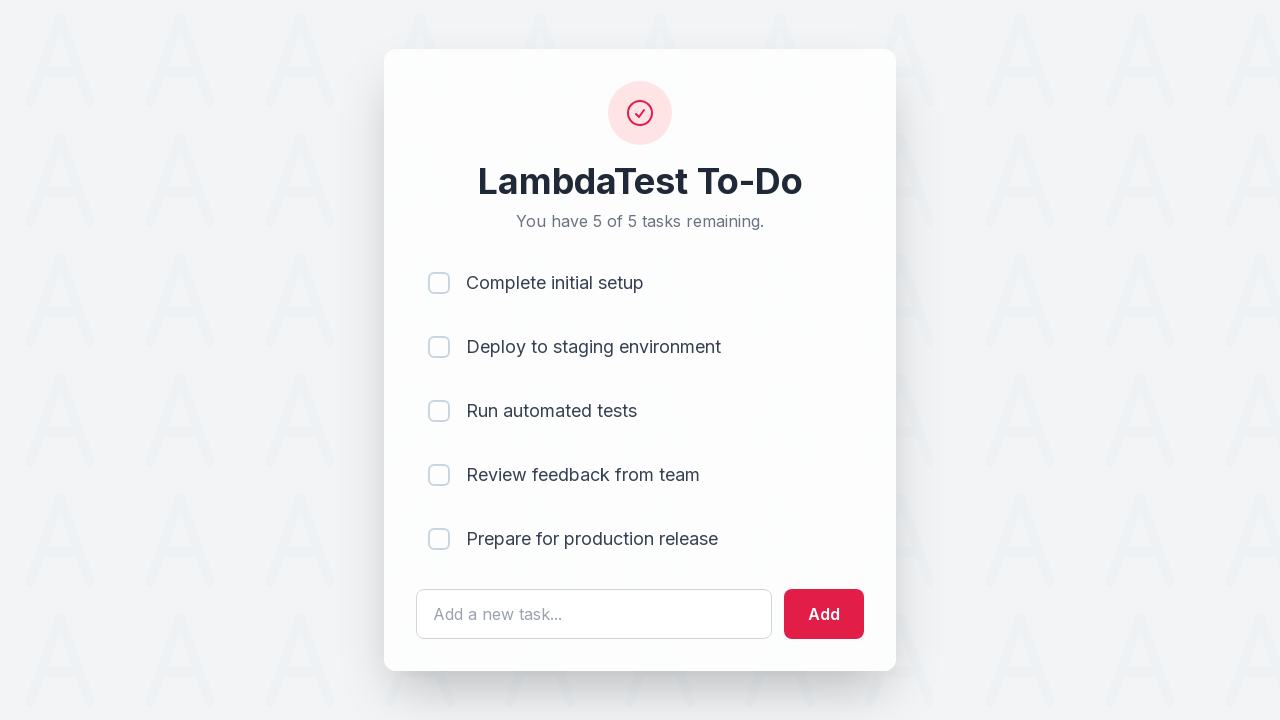

Filled todo input field with 'Learn Selenium' on #sampletodotext
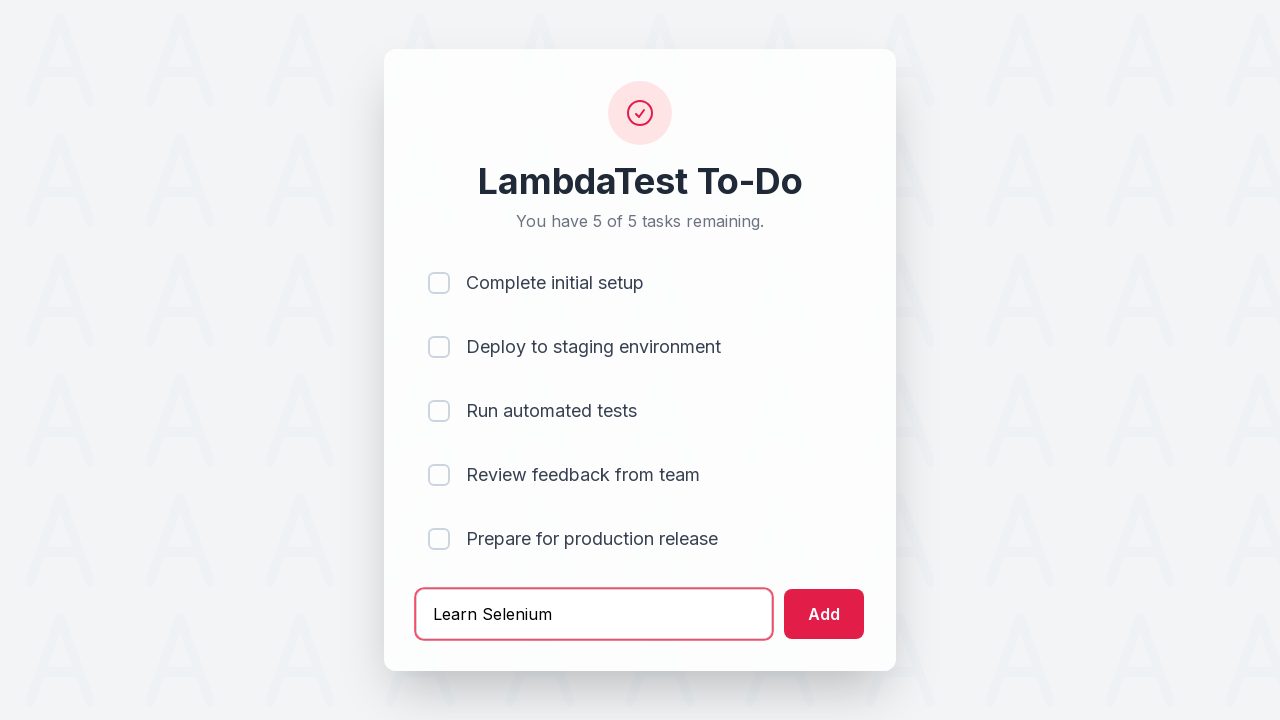

Pressed Enter to submit the new todo on #sampletodotext
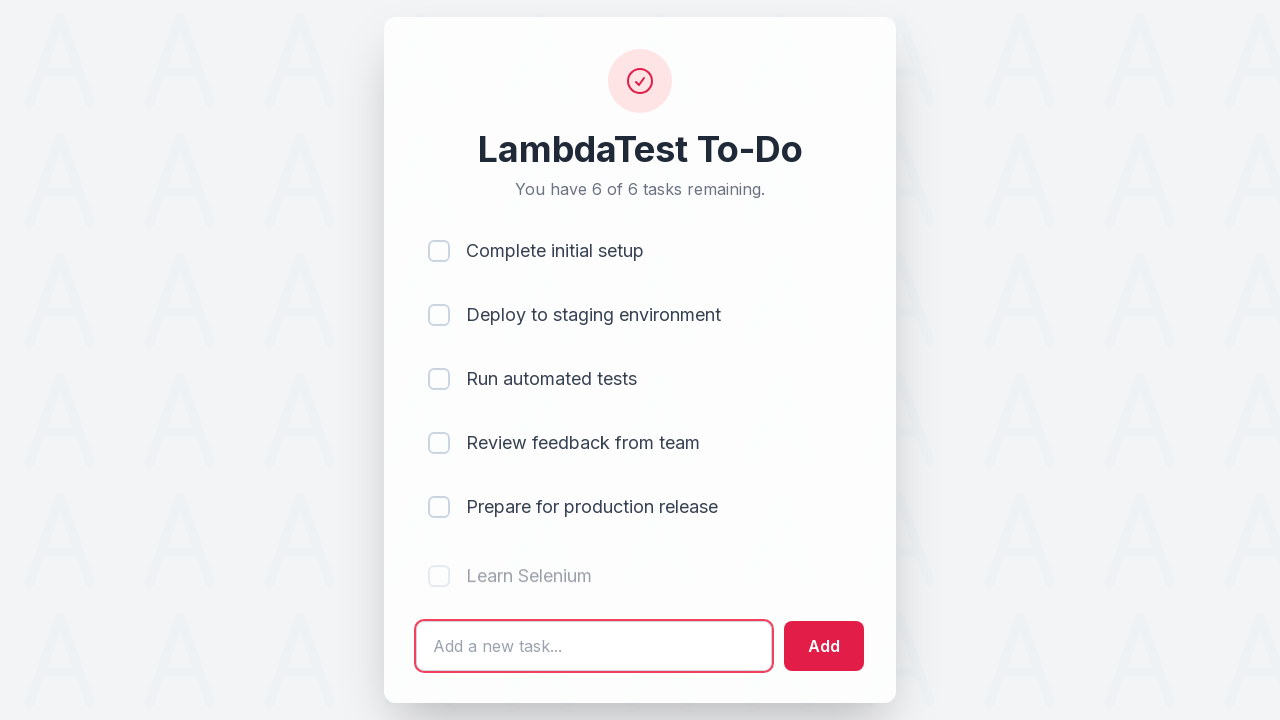

Verified the new todo item was added to the list
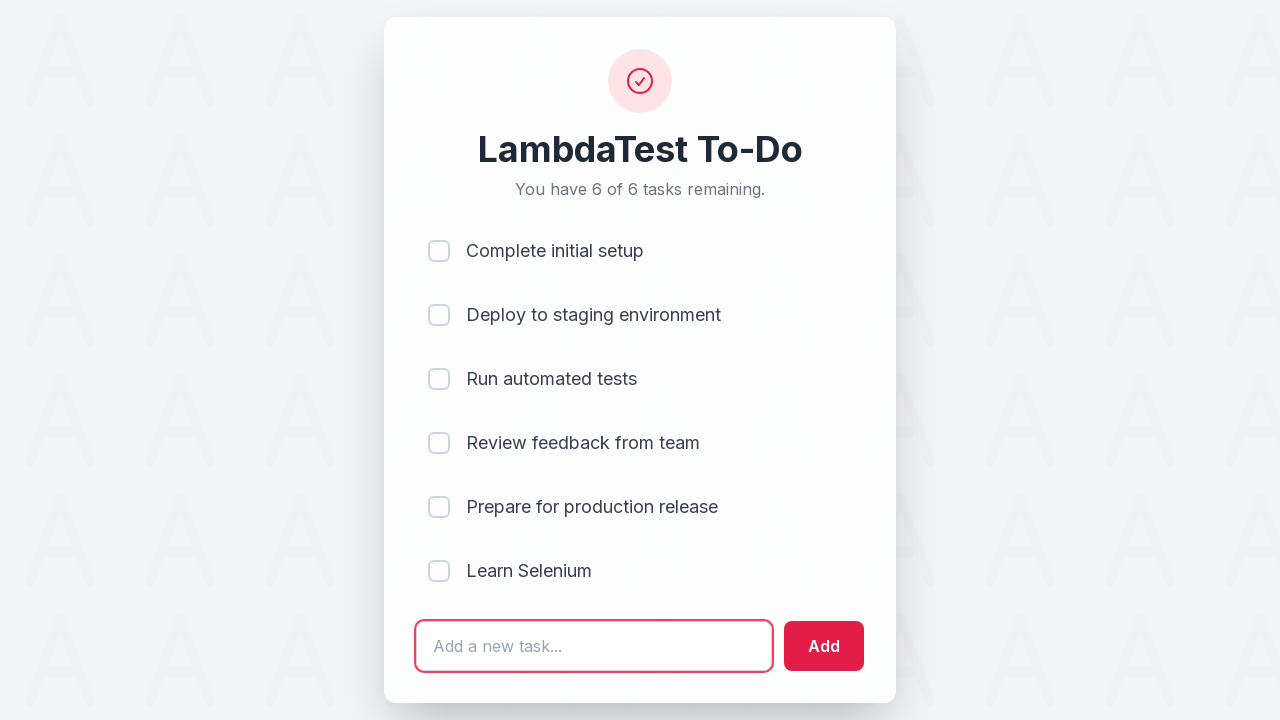

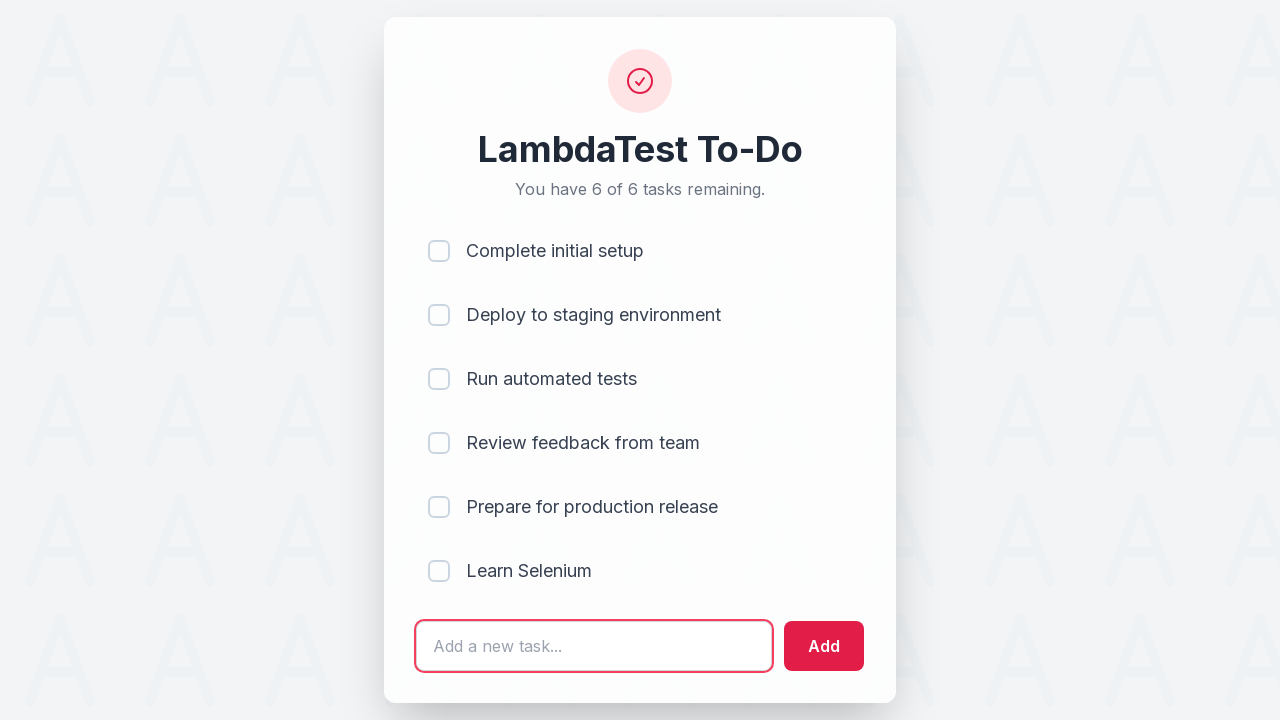